Tests the Enable button functionality on the dynamic controls page by clicking Enable, waiting for the loading bar to disappear, and verifying the input box is enabled and the "It's enabled!" message is displayed.

Starting URL: https://practice.cydeo.com/dynamic_controls

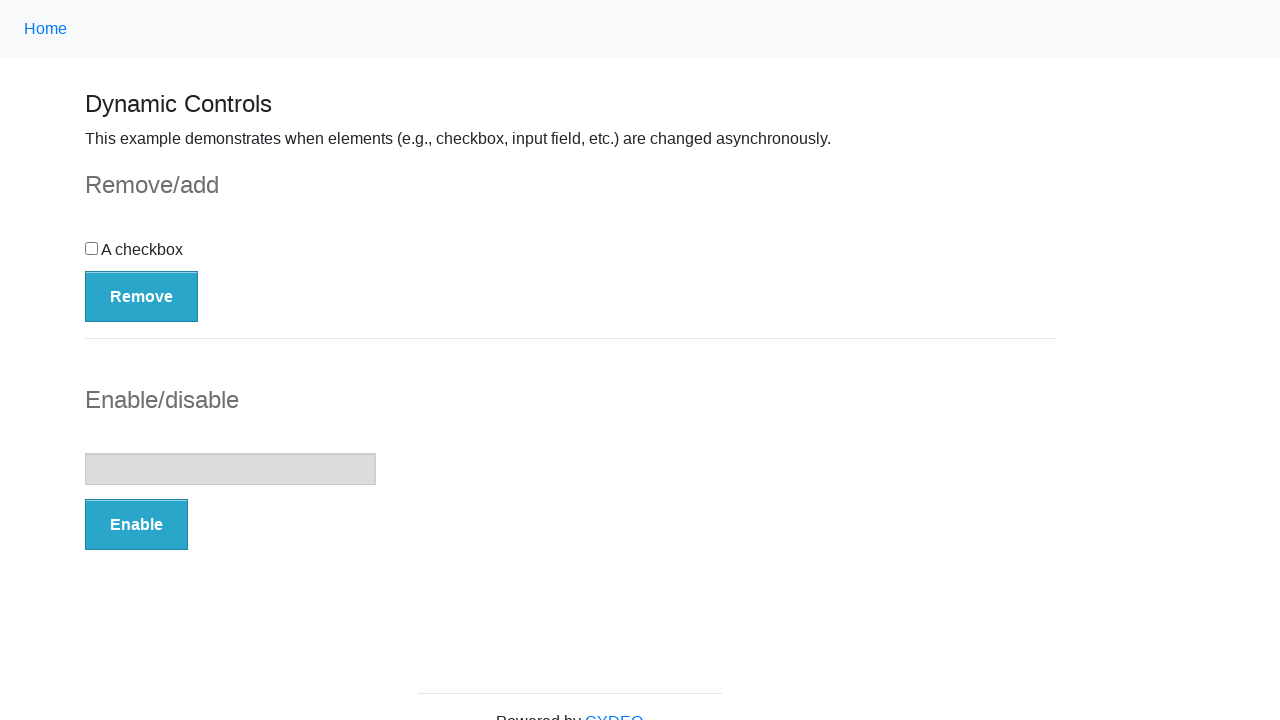

Clicked the 'Enable' button at (136, 525) on button:has-text('Enable')
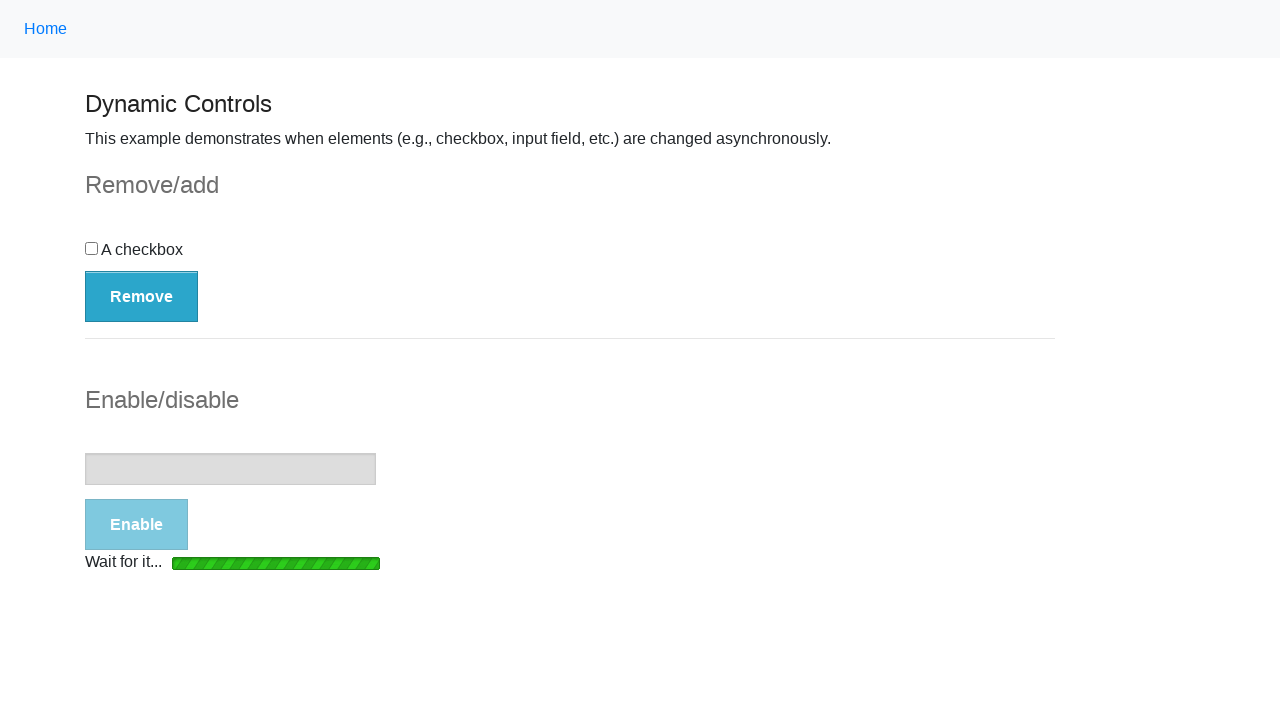

Loading bar disappeared
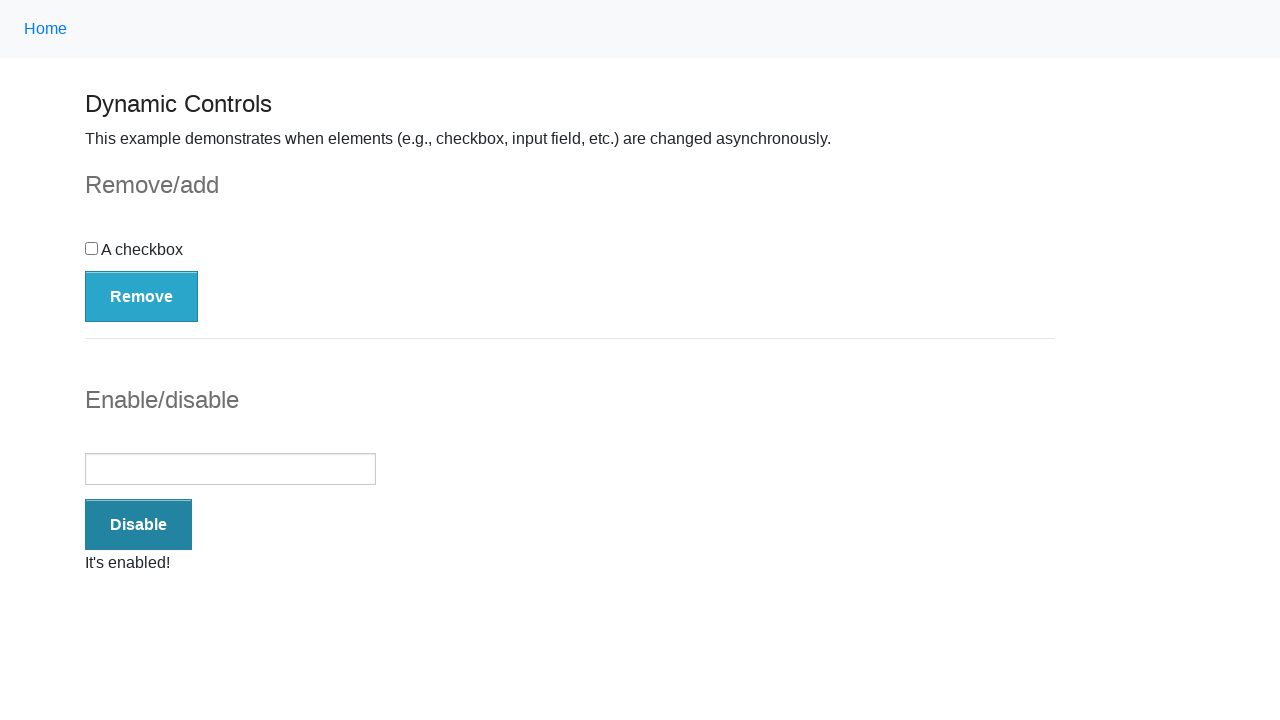

Verified input box is enabled
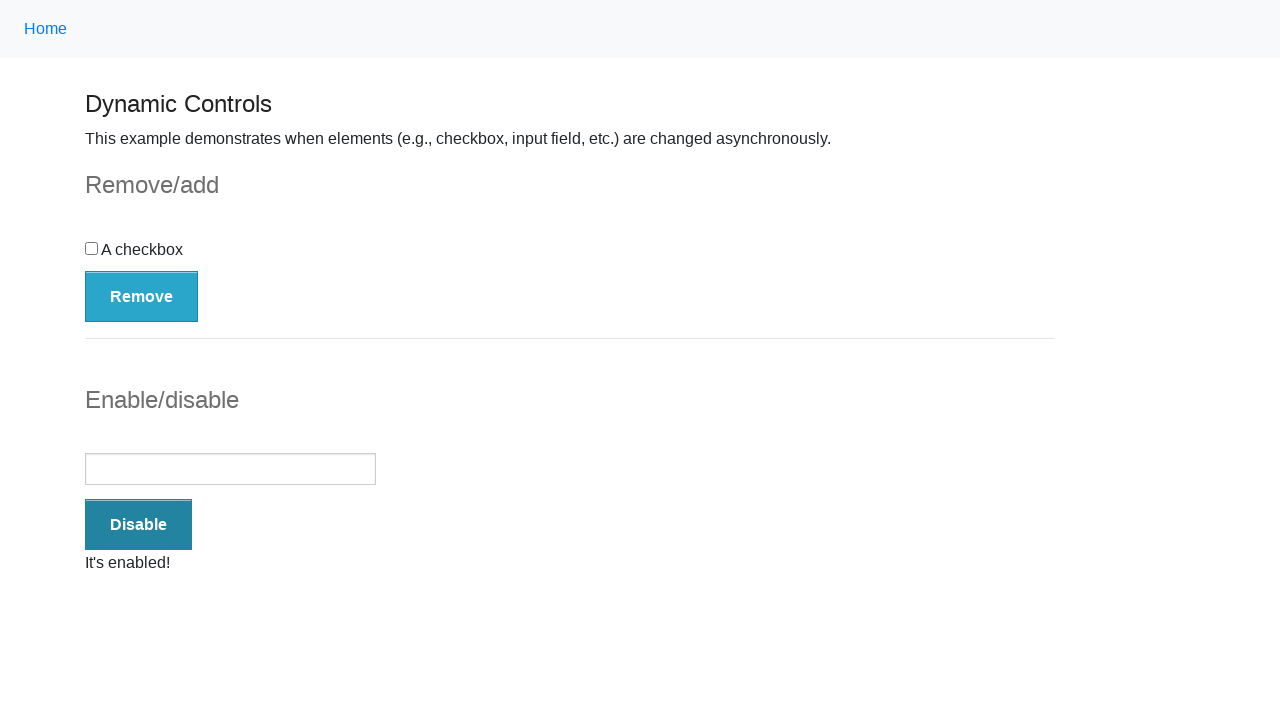

Verified 'It's enabled!' message is visible
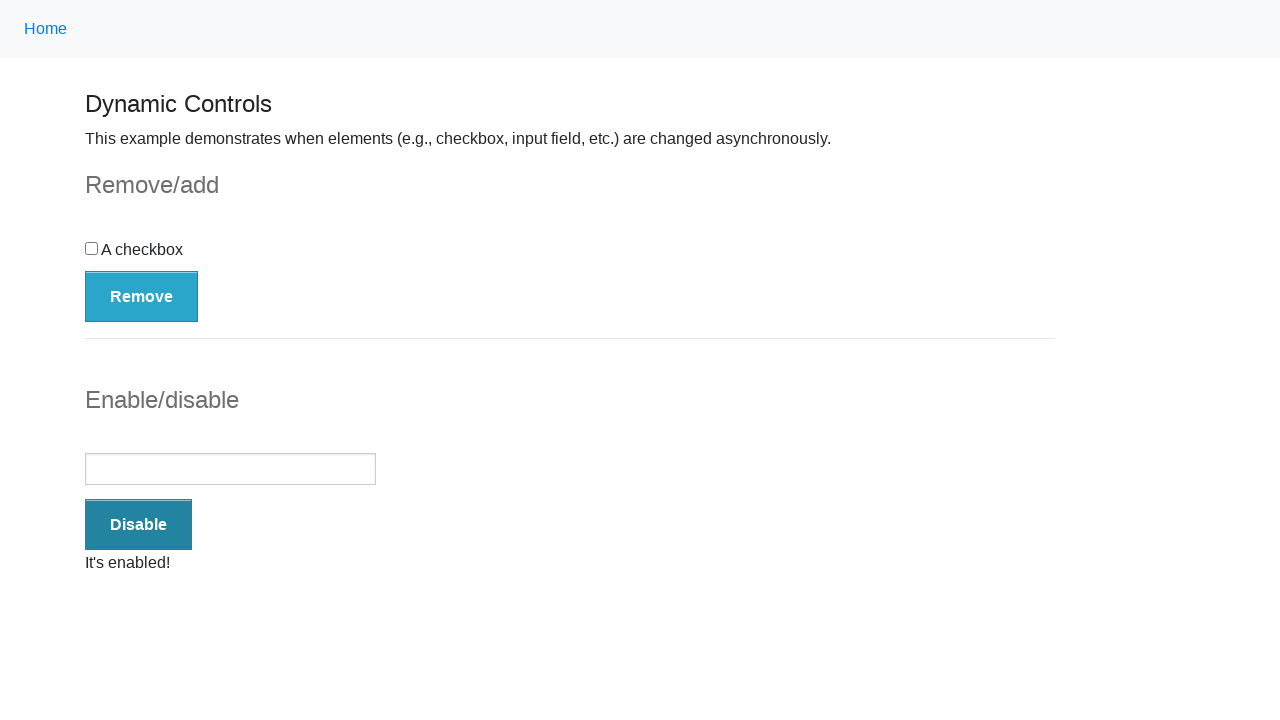

Confirmed 'It's enabled!' text is present in message
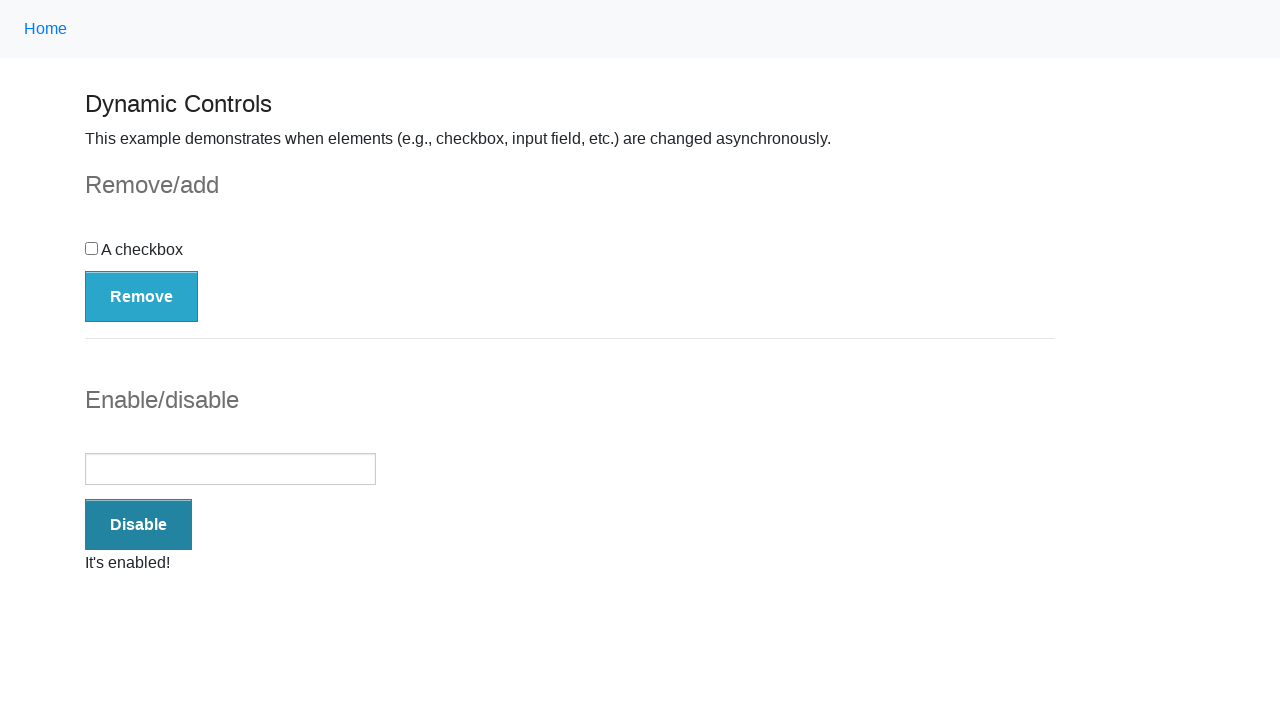

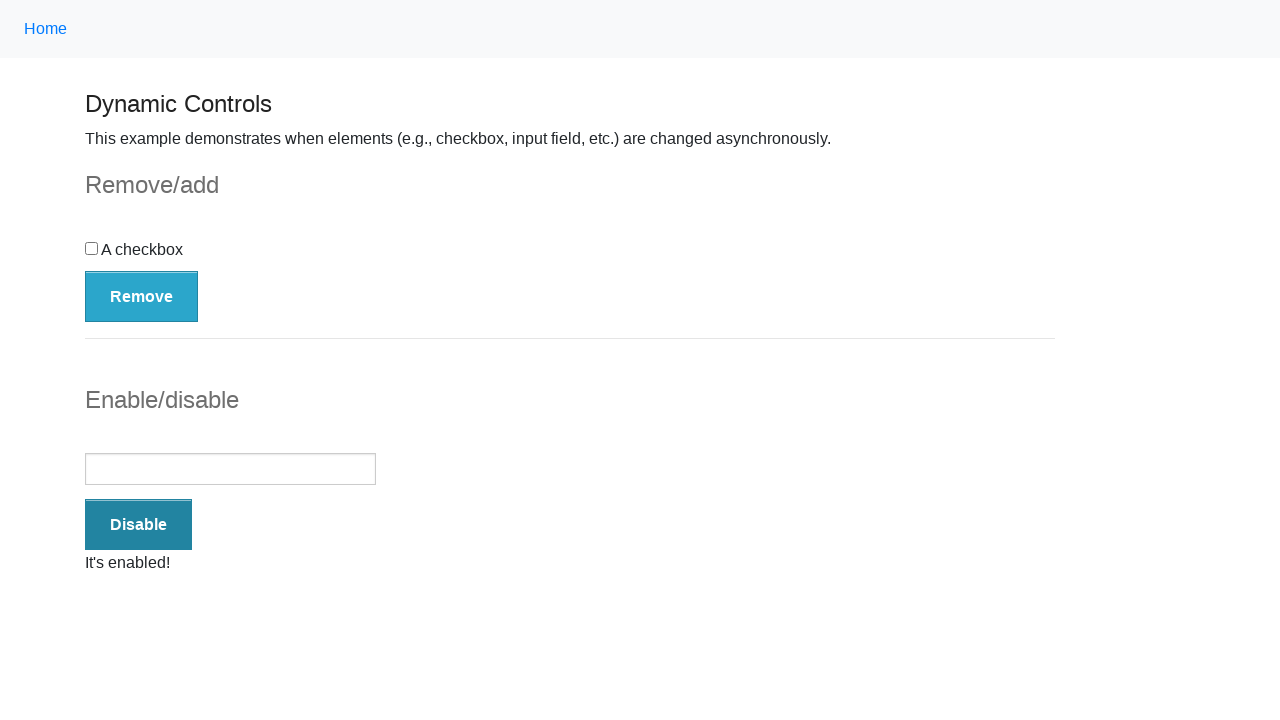